Tests iframe interaction by clicking the iframe link, switching to the iframe, and modifying content inside a TinyMCE editor

Starting URL: https://the-internet.herokuapp.com/frames

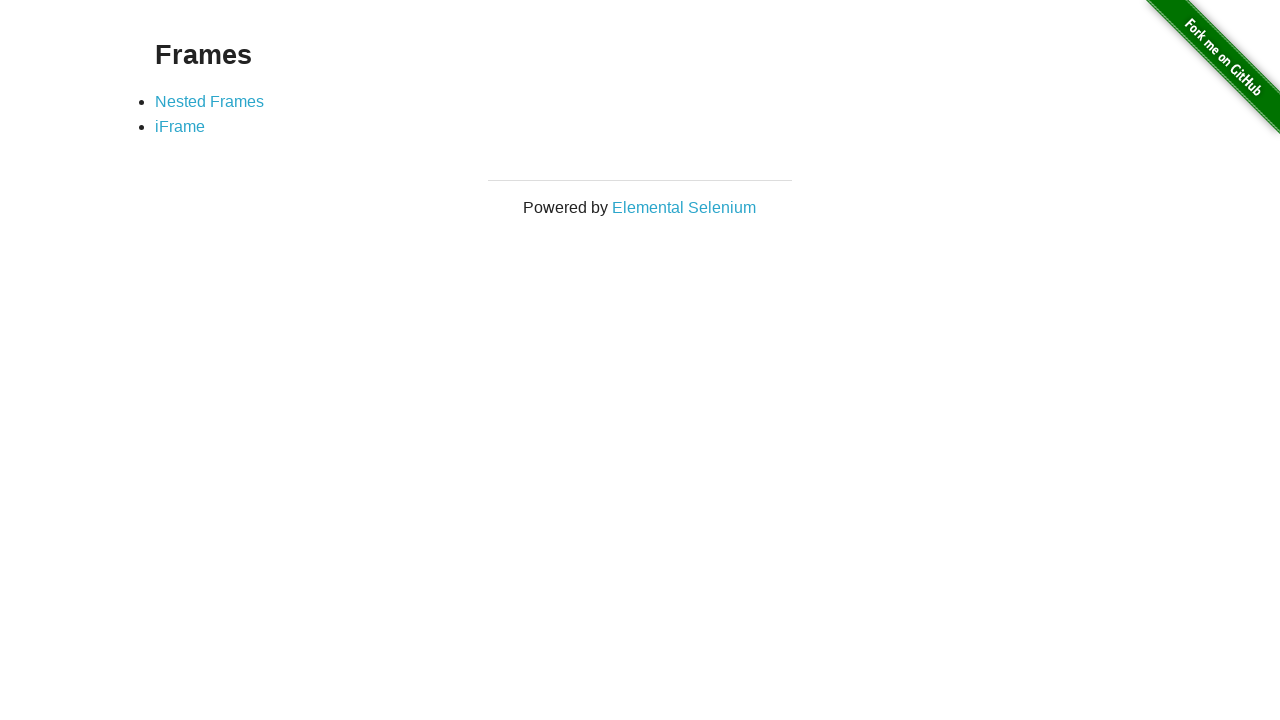

Clicked on the 'iFrame' link at (180, 127) on text=iFrame
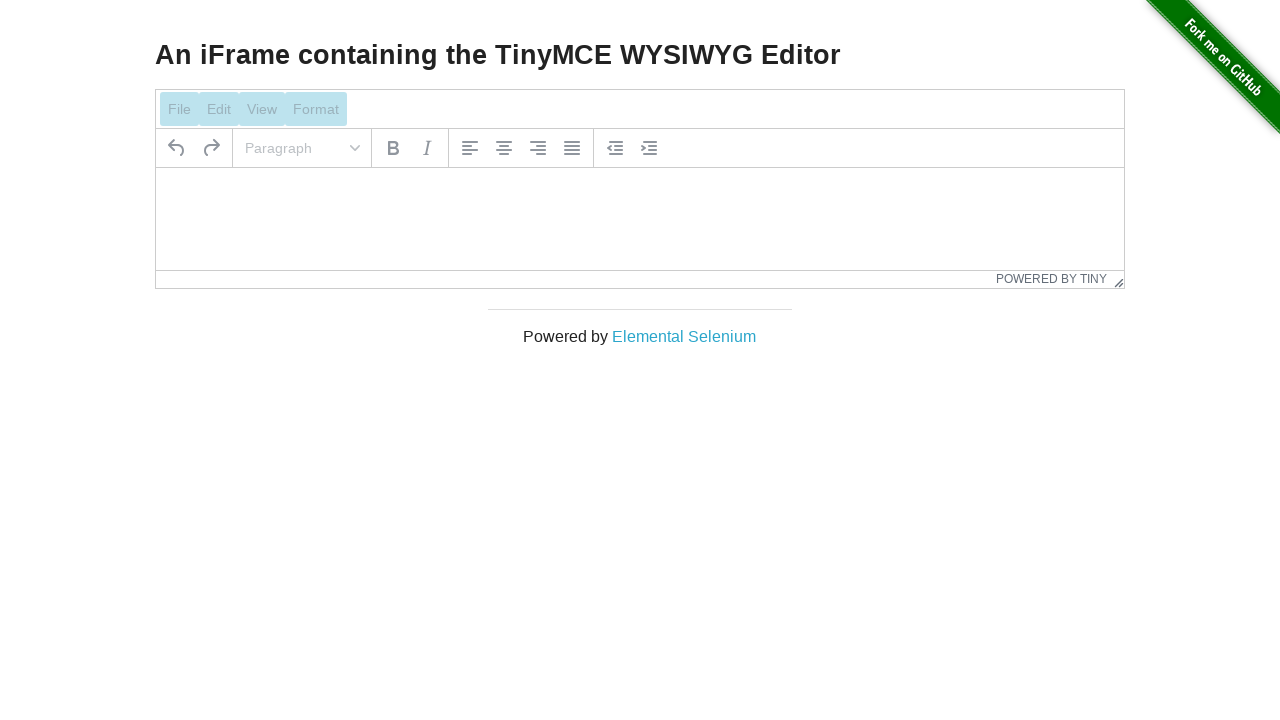

Waited for iframe selector '#mce_0_ifr' to be present
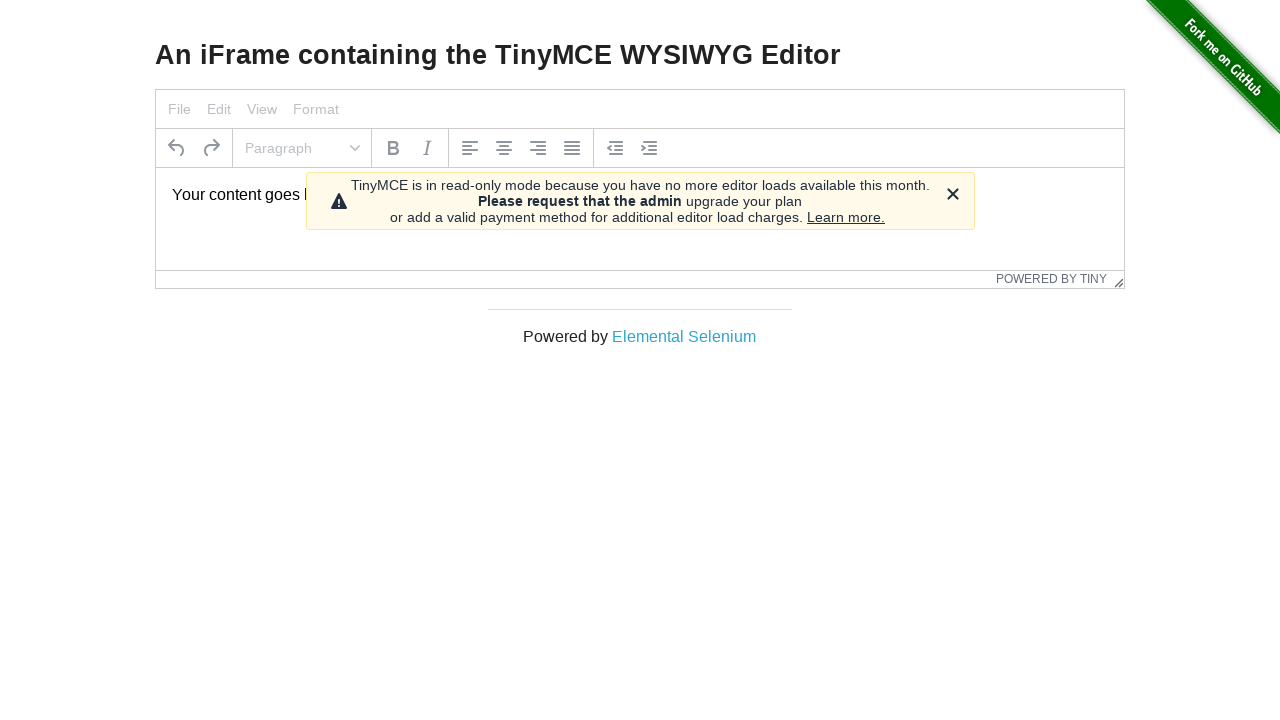

Located iframe with selector '#mce_0_ifr'
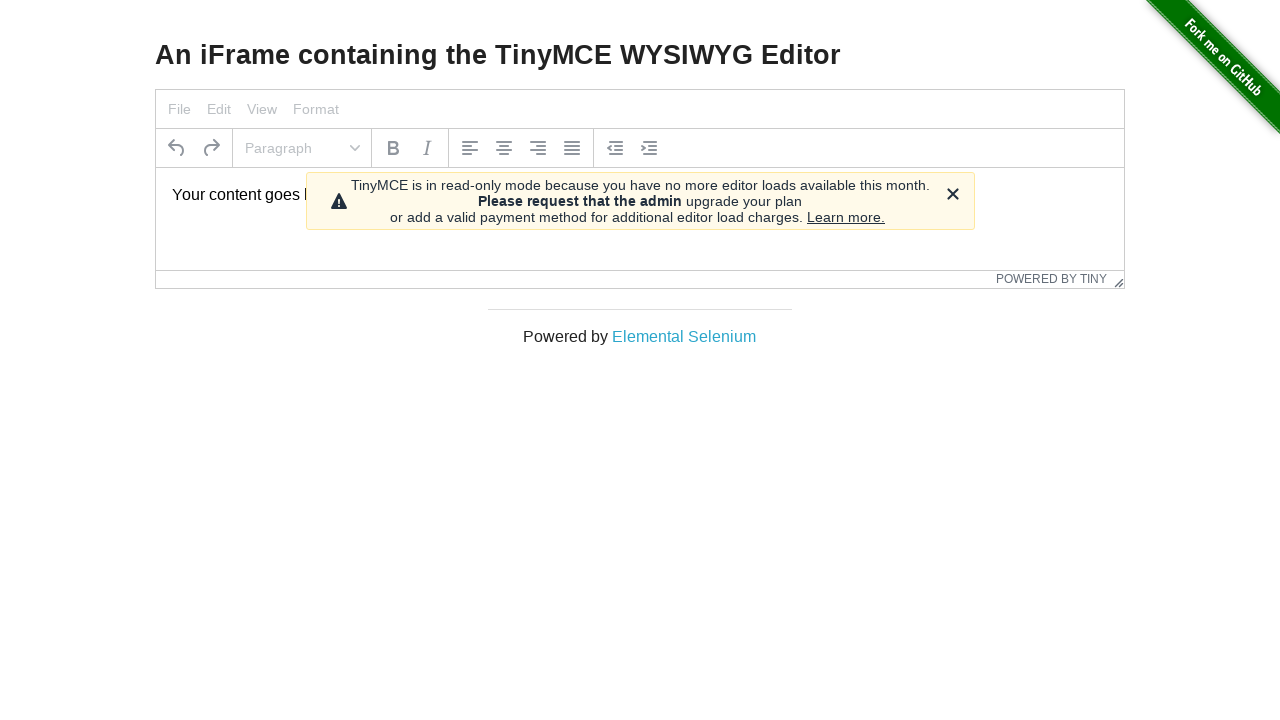

Located content element '#tinymce' inside the iframe
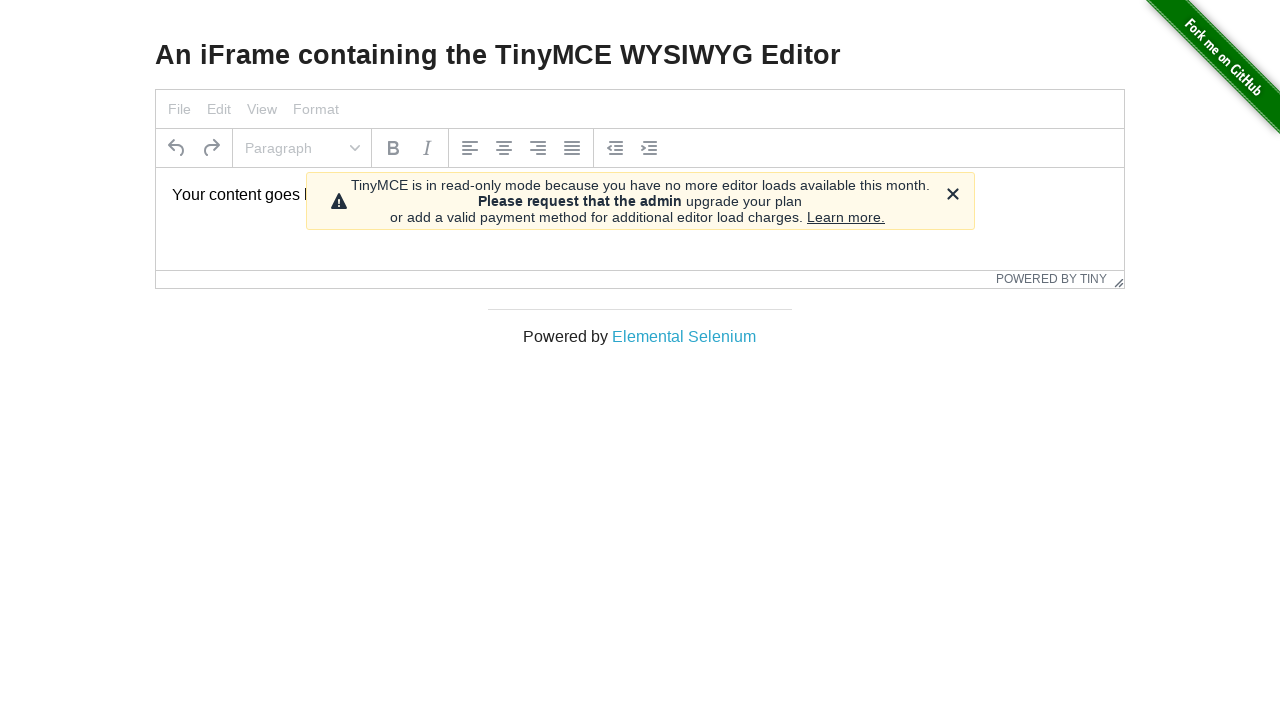

Retrieved initial content text from TinyMCE editor
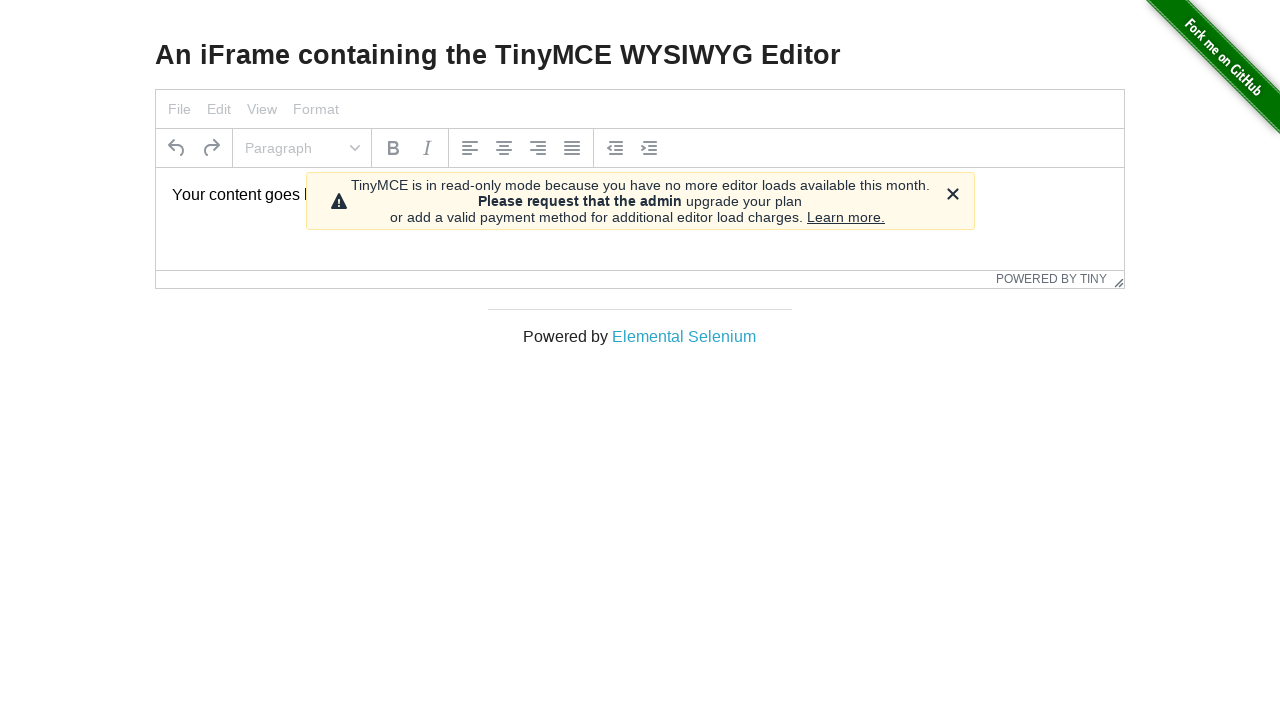

Verified initial content matches expected text 'Your content goes here.'
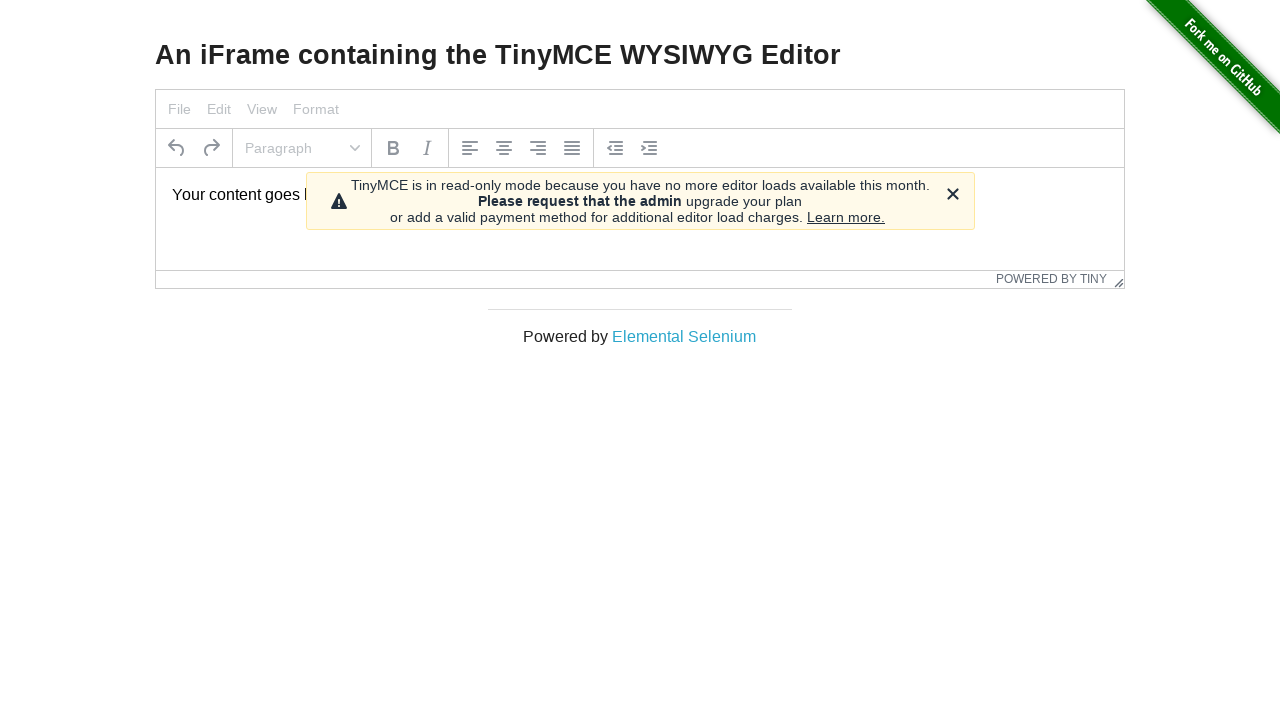

Modified iframe content to 'New iFrame content!' using JavaScript
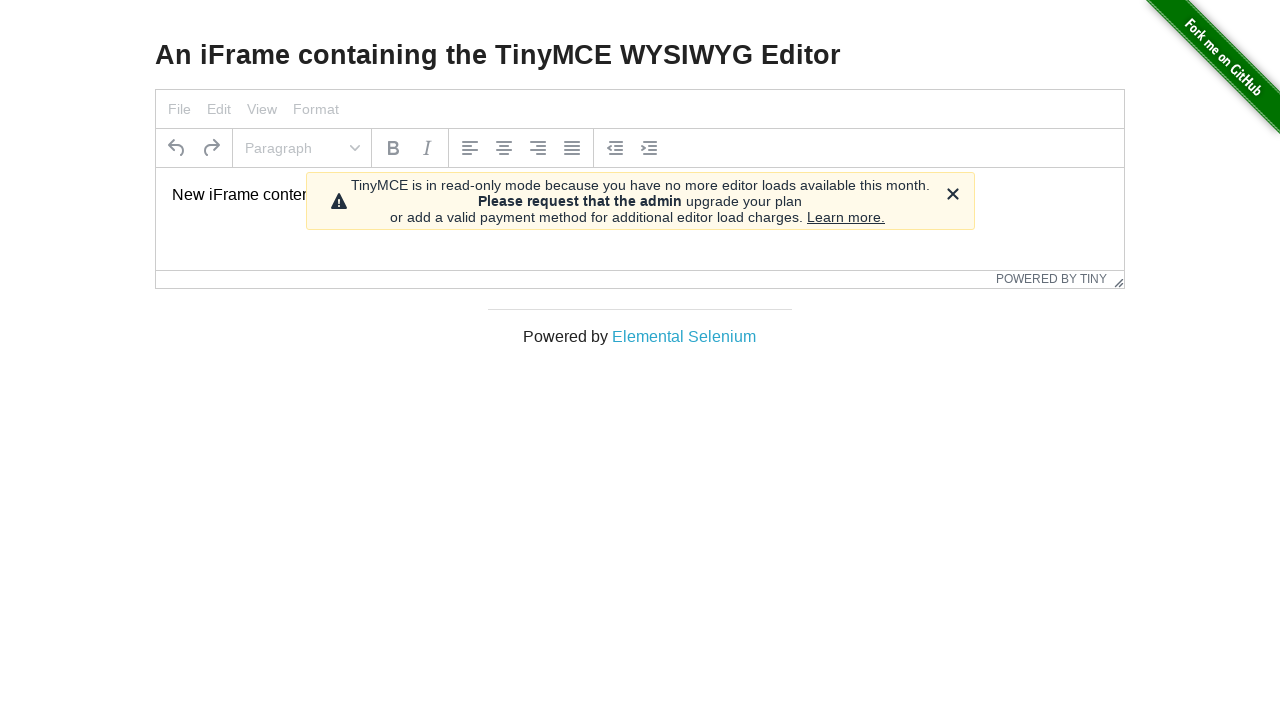

Retrieved modified content from TinyMCE editor to verify change
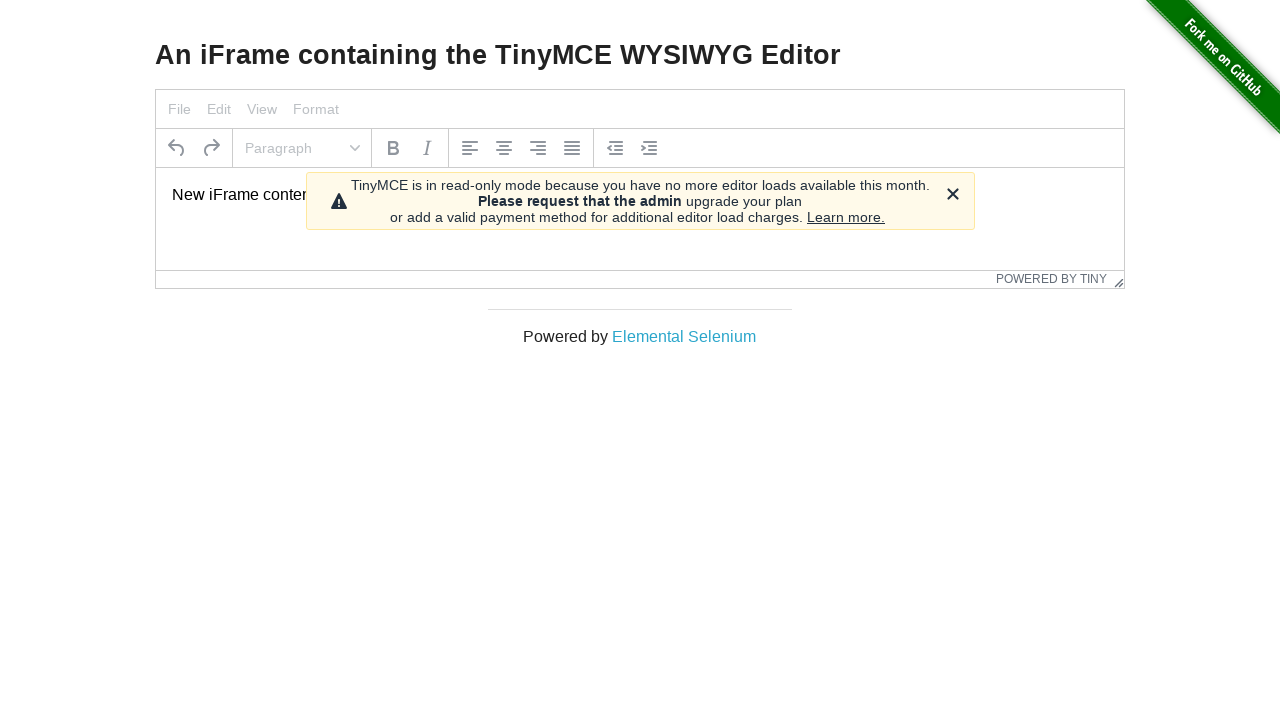

Verified that iframe content was successfully modified
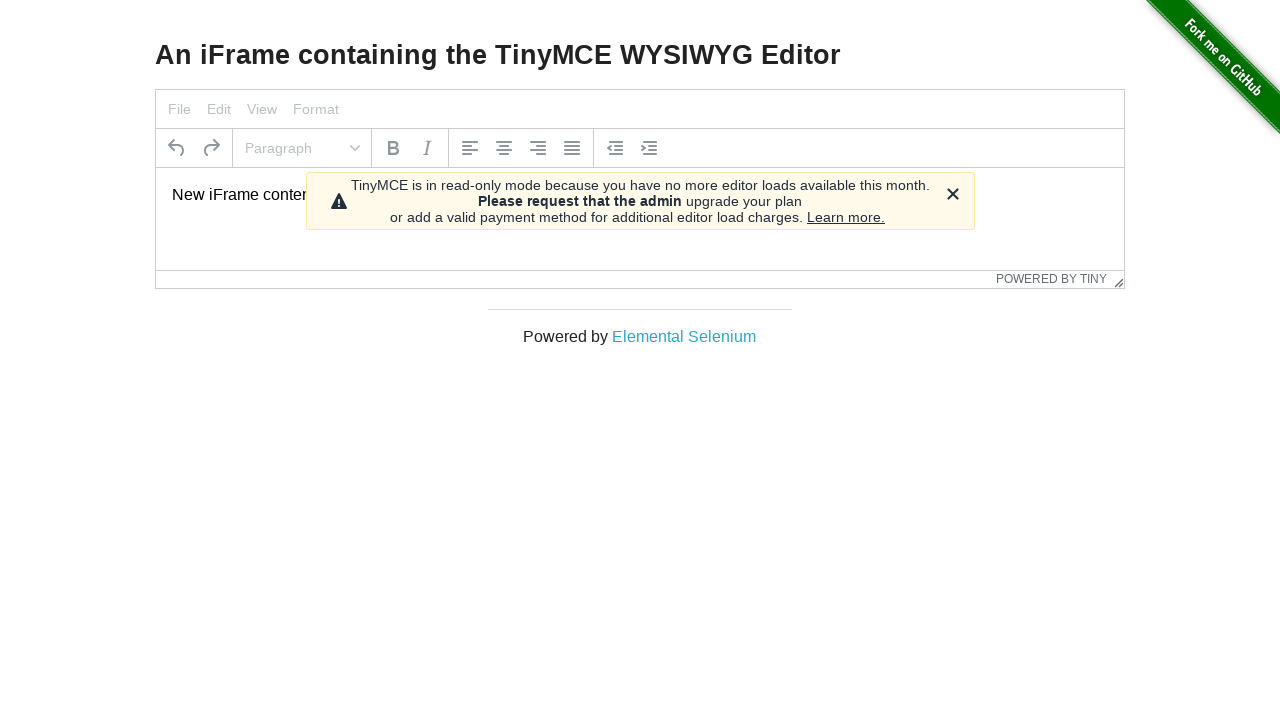

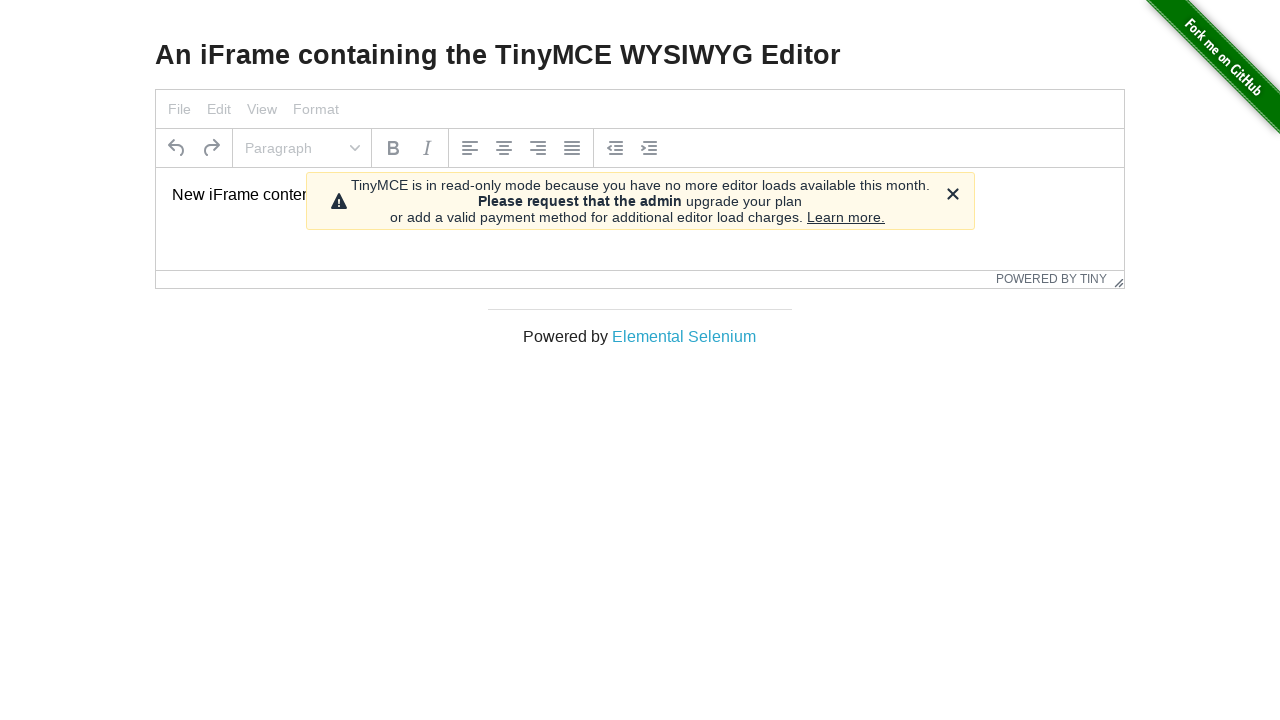